Tests dynamic form controls by enabling and disabling a text input field and verifying the state changes

Starting URL: https://the-internet.herokuapp.com/dynamic_controls

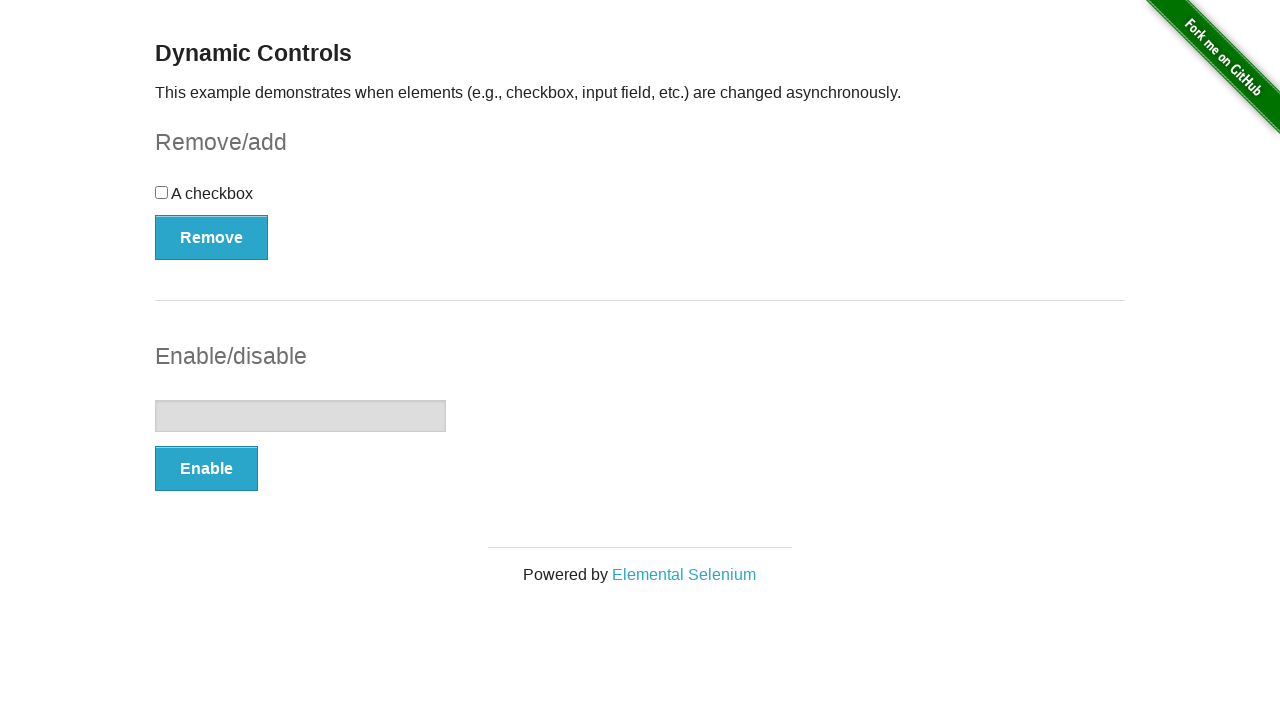

Clicked Enable button to enable the text input field at (206, 469) on button:has-text('Enable')
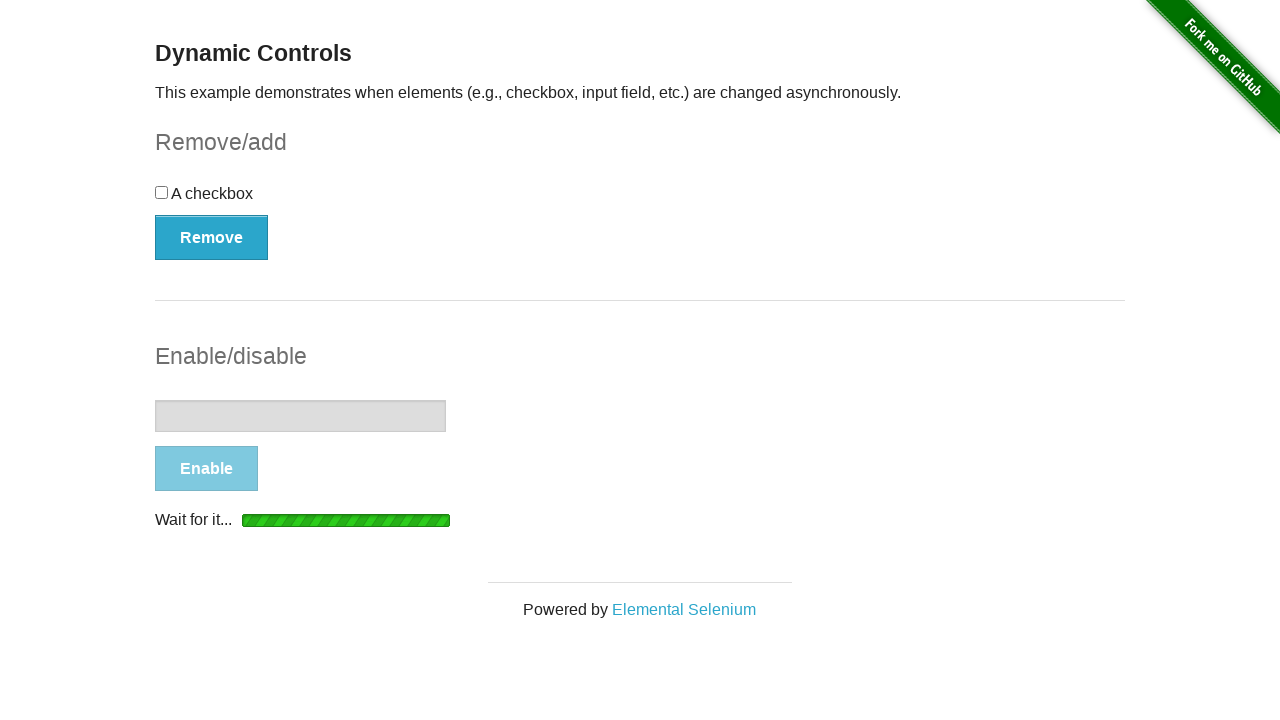

Waited for enabled message to appear
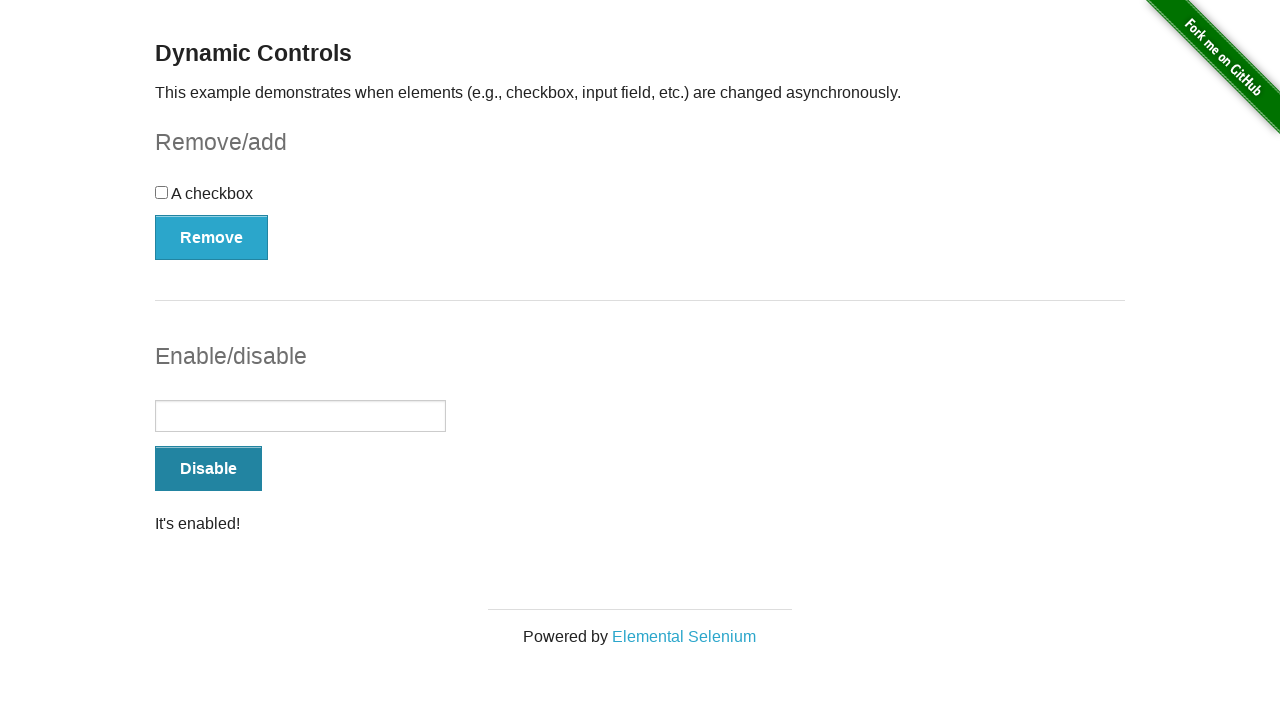

Located text input field
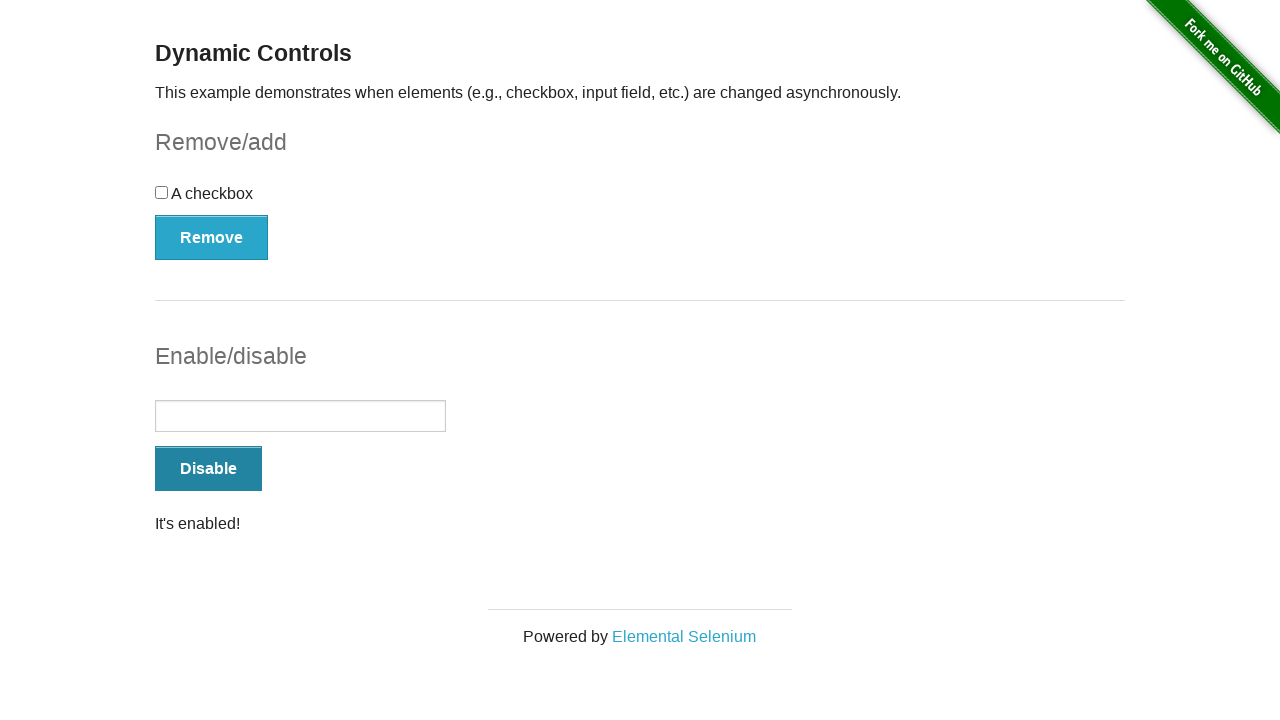

Verified text input field is enabled
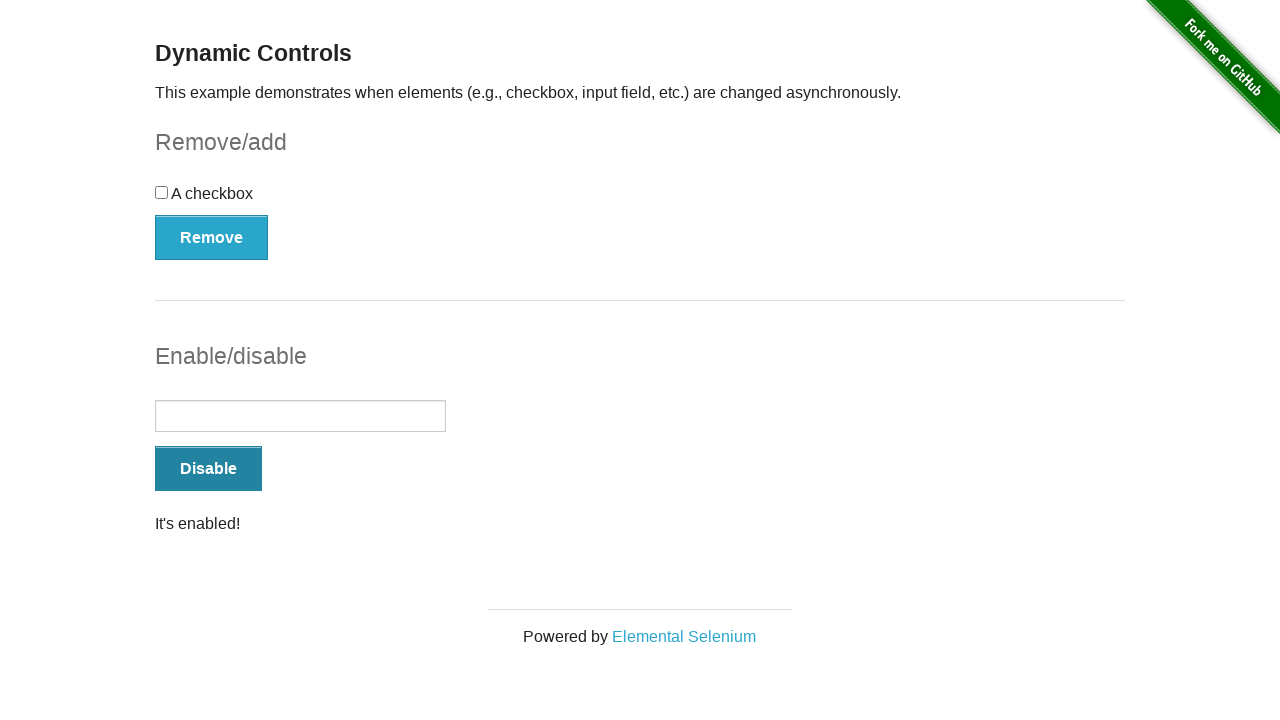

Clicked Disable button to disable the text input field at (208, 469) on button:has-text('Disable')
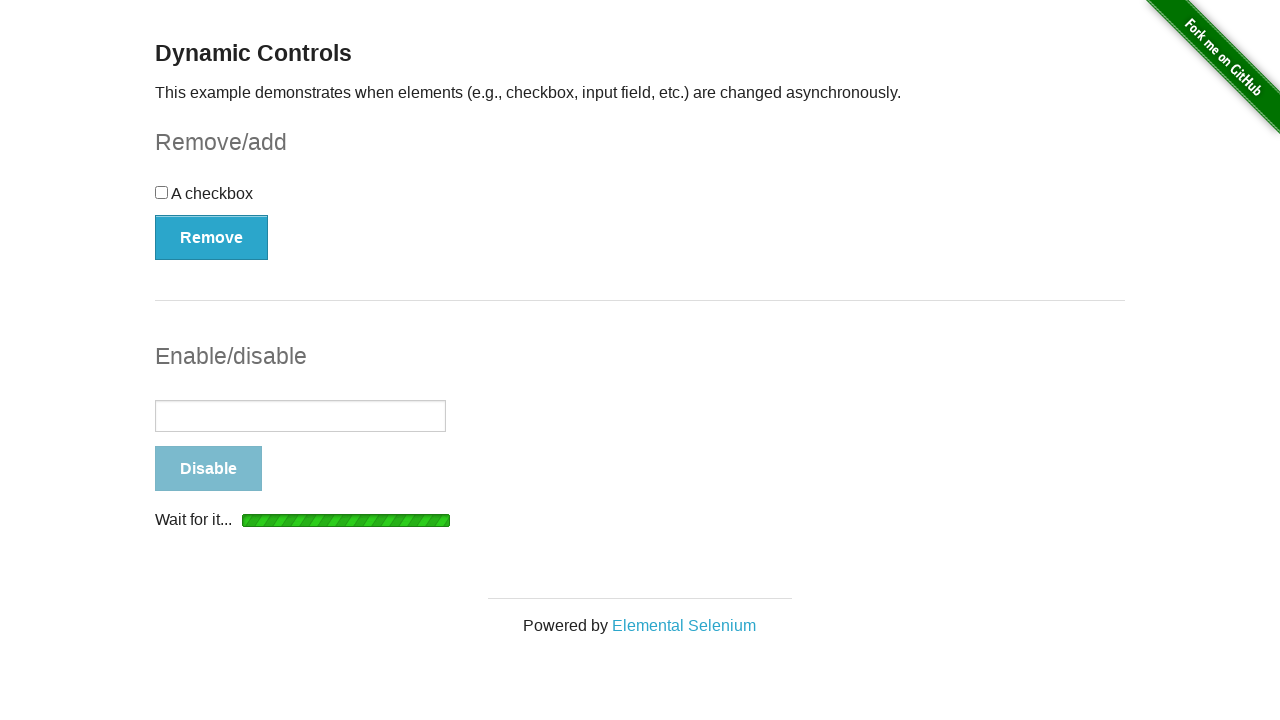

Waited for disabled message to appear
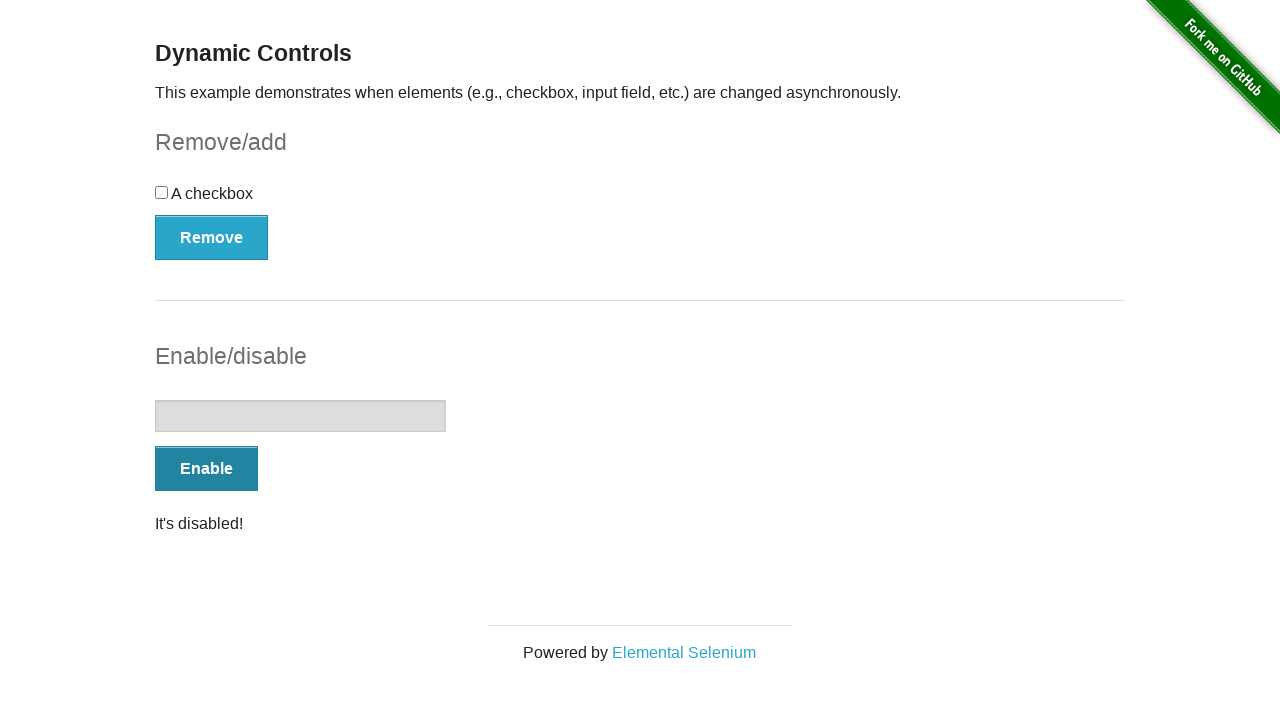

Verified text input field is disabled
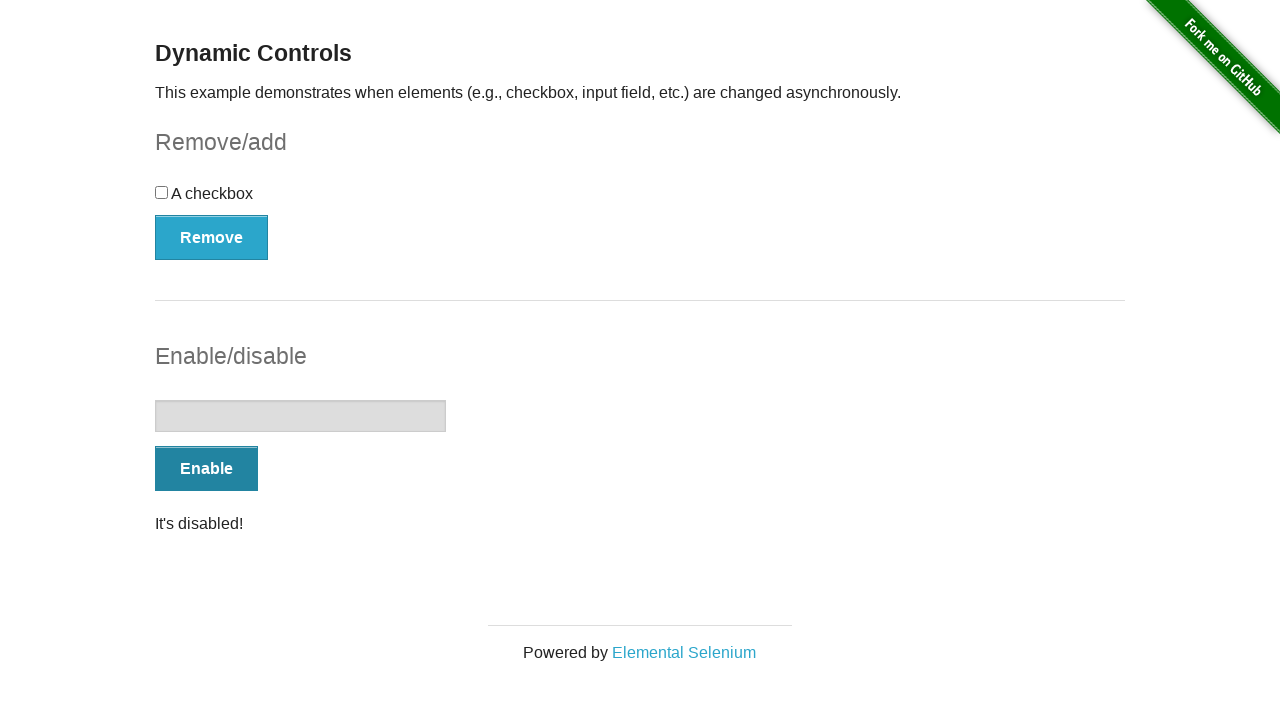

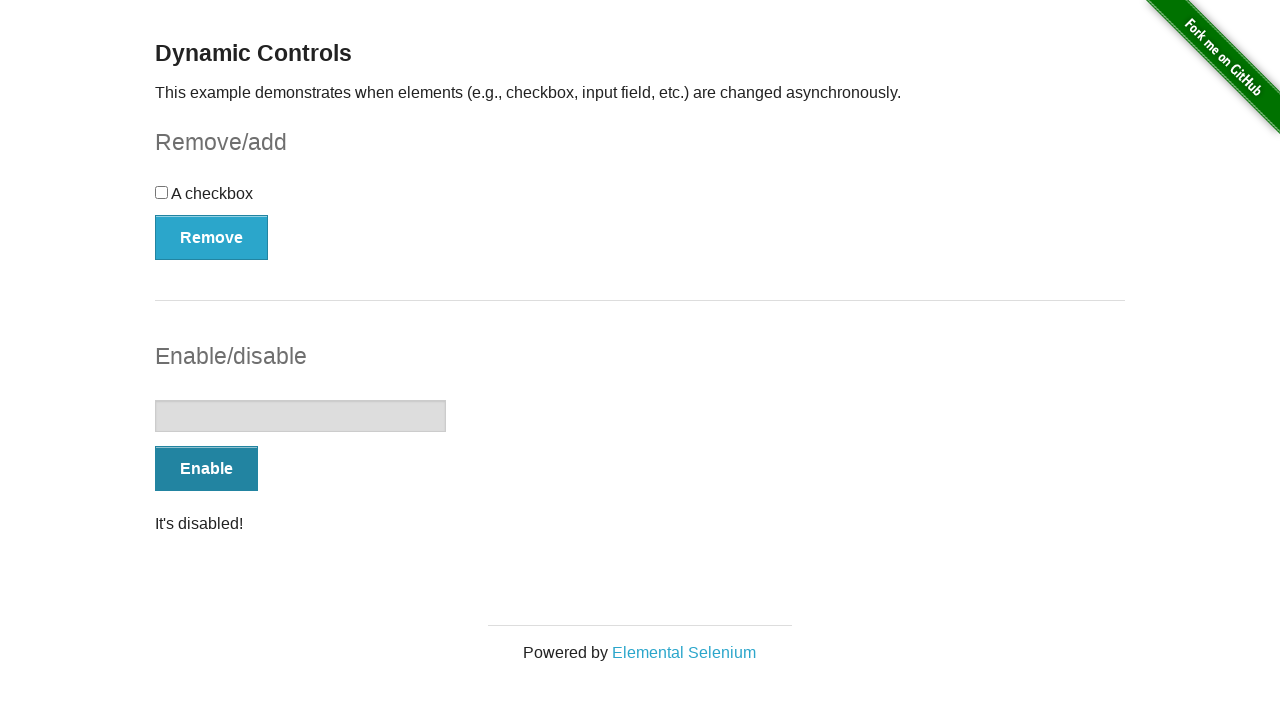